Tests a synchronization demo by navigating through menu options, entering a timer value, and controlling timer start/pause functionality

Starting URL: https://demoapps.qspiders.com/ui?scenario=1

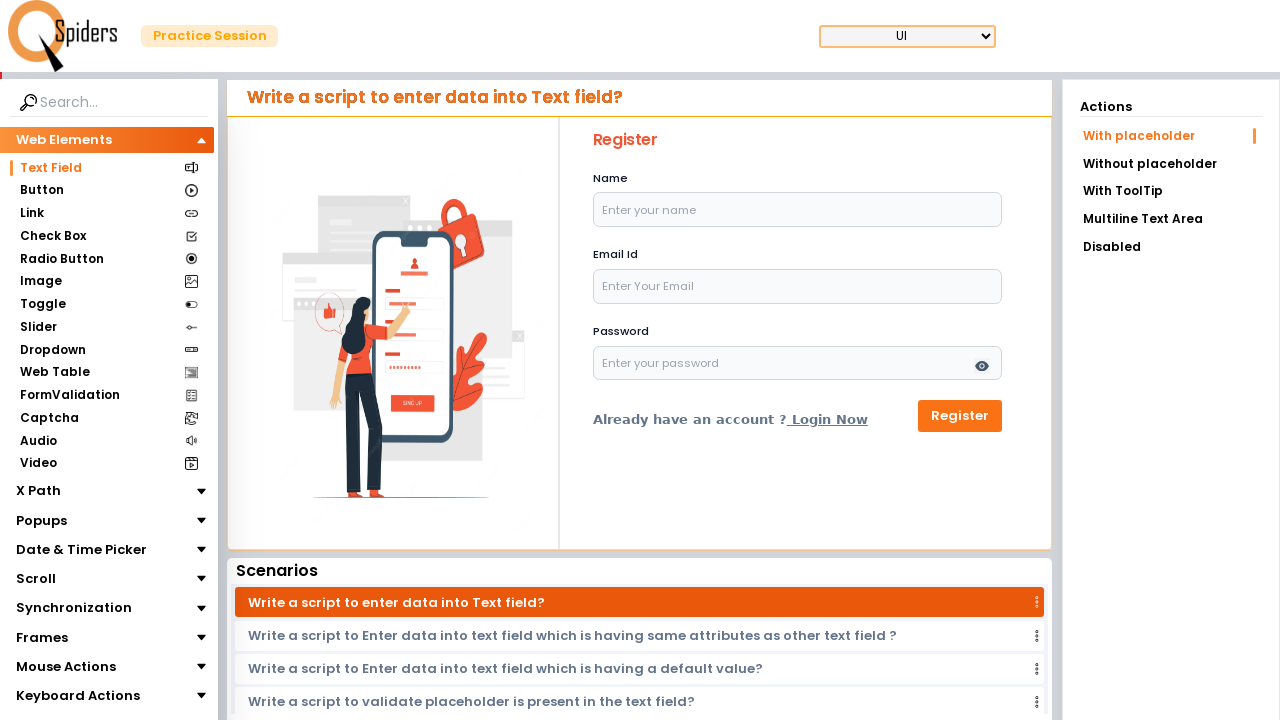

Clicked on Synchronization section at (74, 608) on xpath=//section[text()='Synchronization']
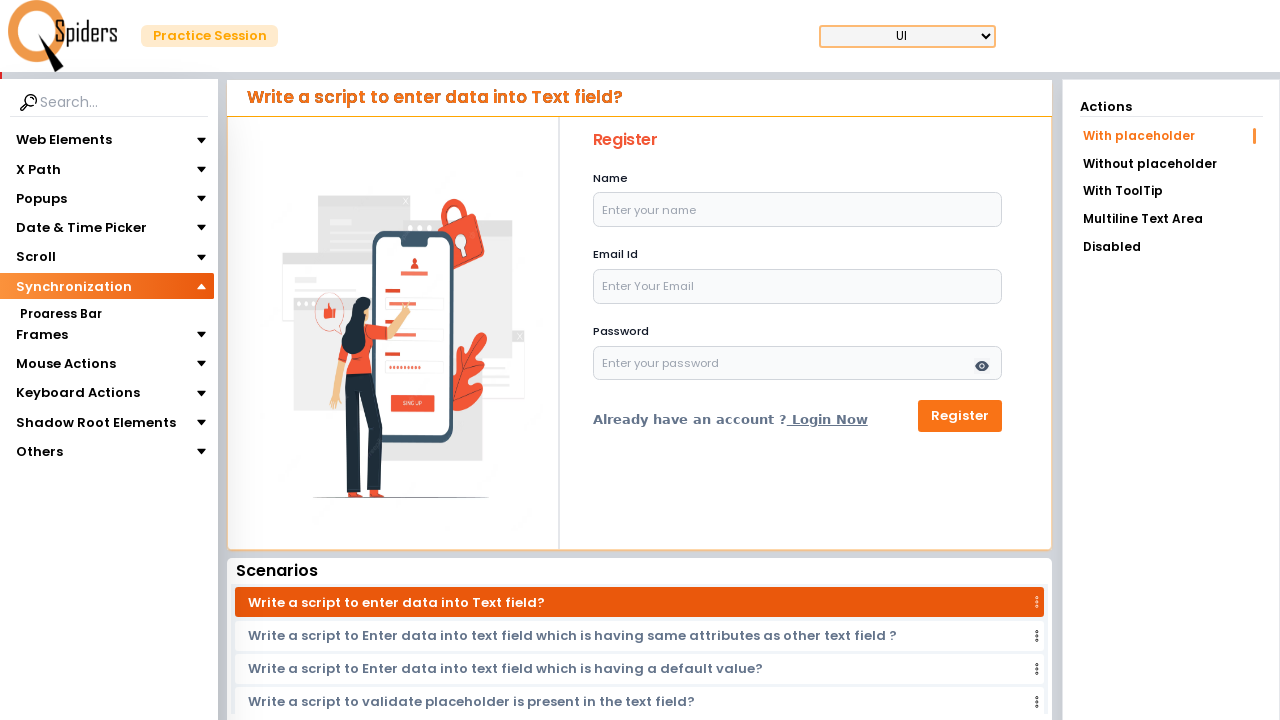

Clicked on the first menu item dropdown/accordion at (106, 314) on (//a[@class='pe-1 py-1 font-semibold flex items-center justify-between w-full te
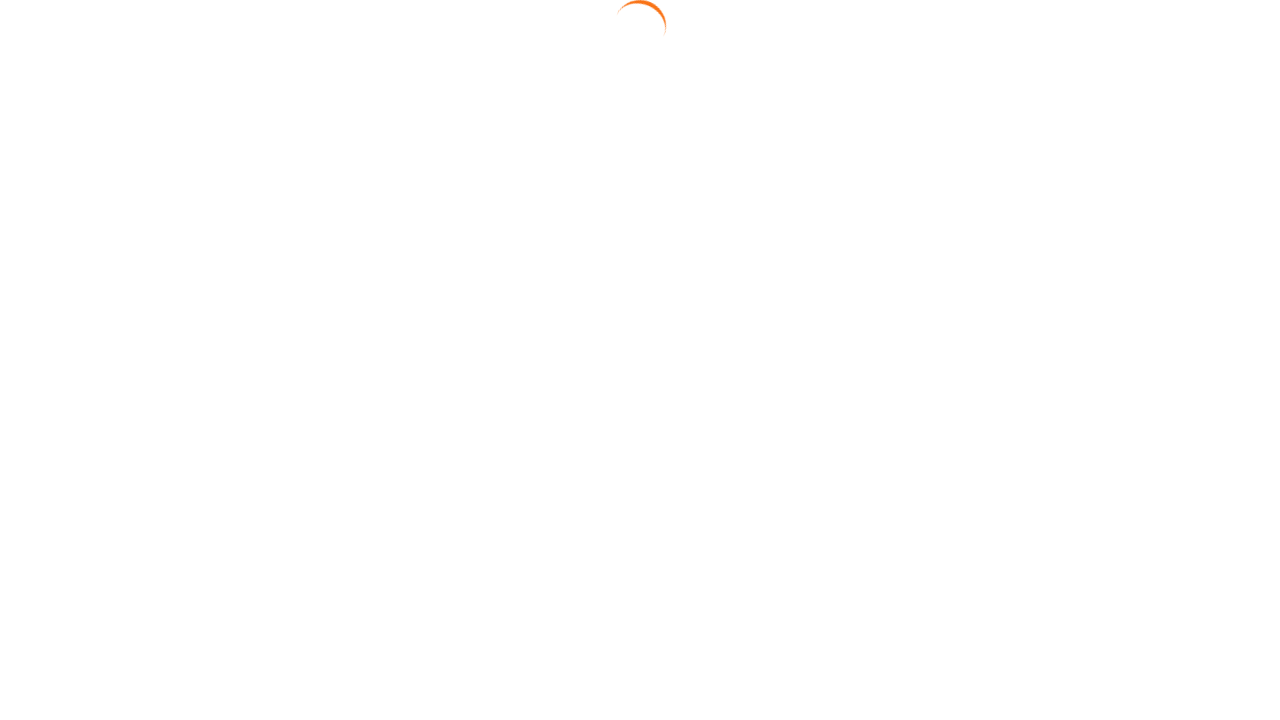

Clicked on 'With Timer' option at (1171, 162) on xpath=//a[text()='With Timer']
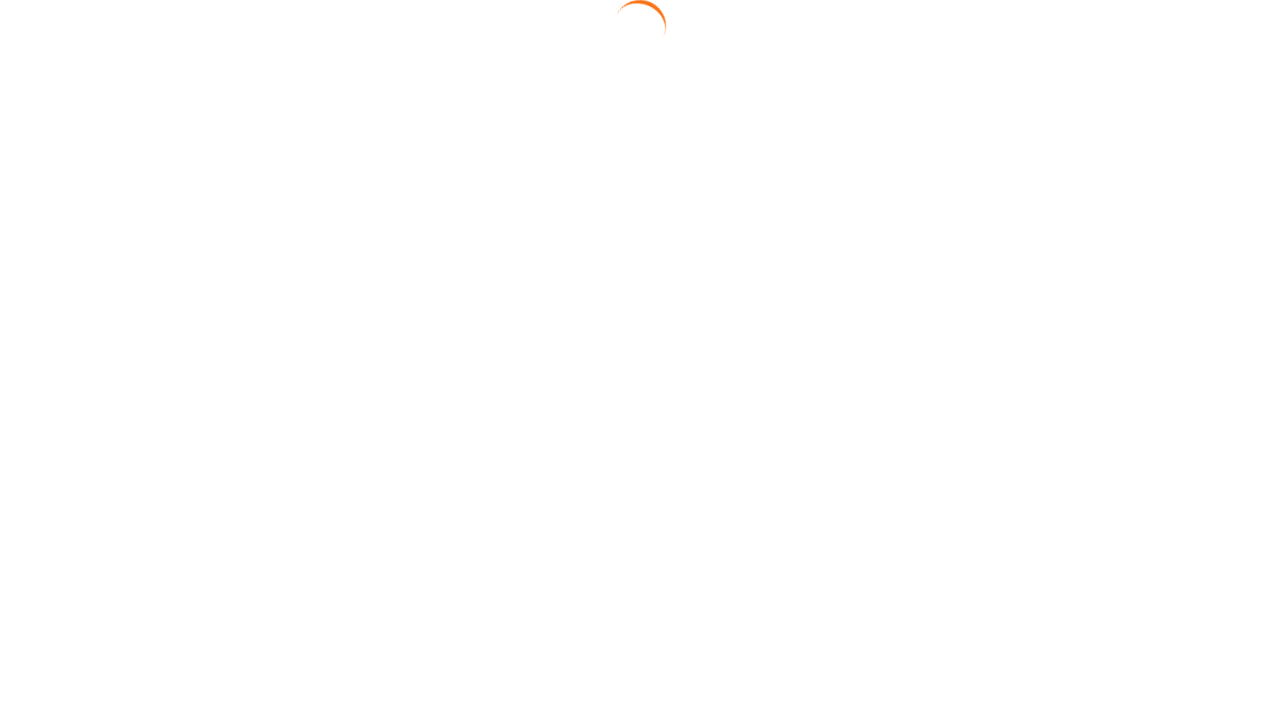

Entered timer value of 411402 seconds on //input[@placeholder='Enter time in seconds']
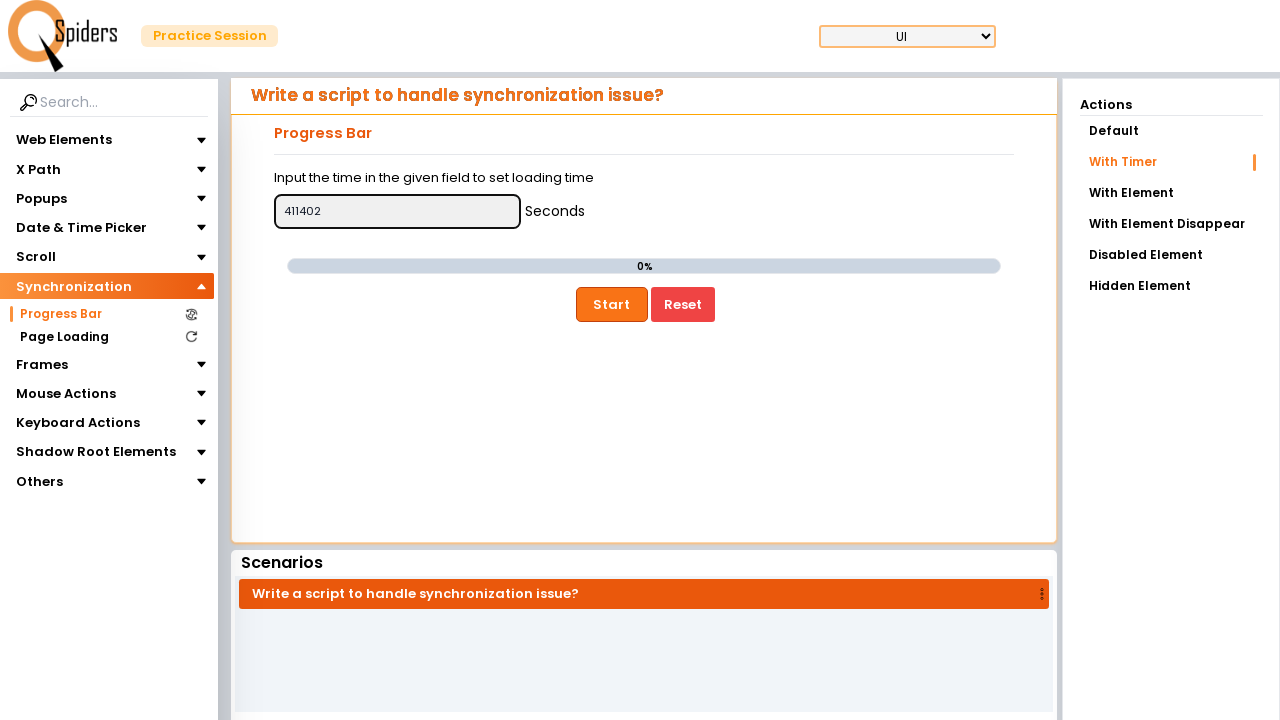

Clicked Start button to begin timer at (612, 304) on xpath=//button[text()='Start']
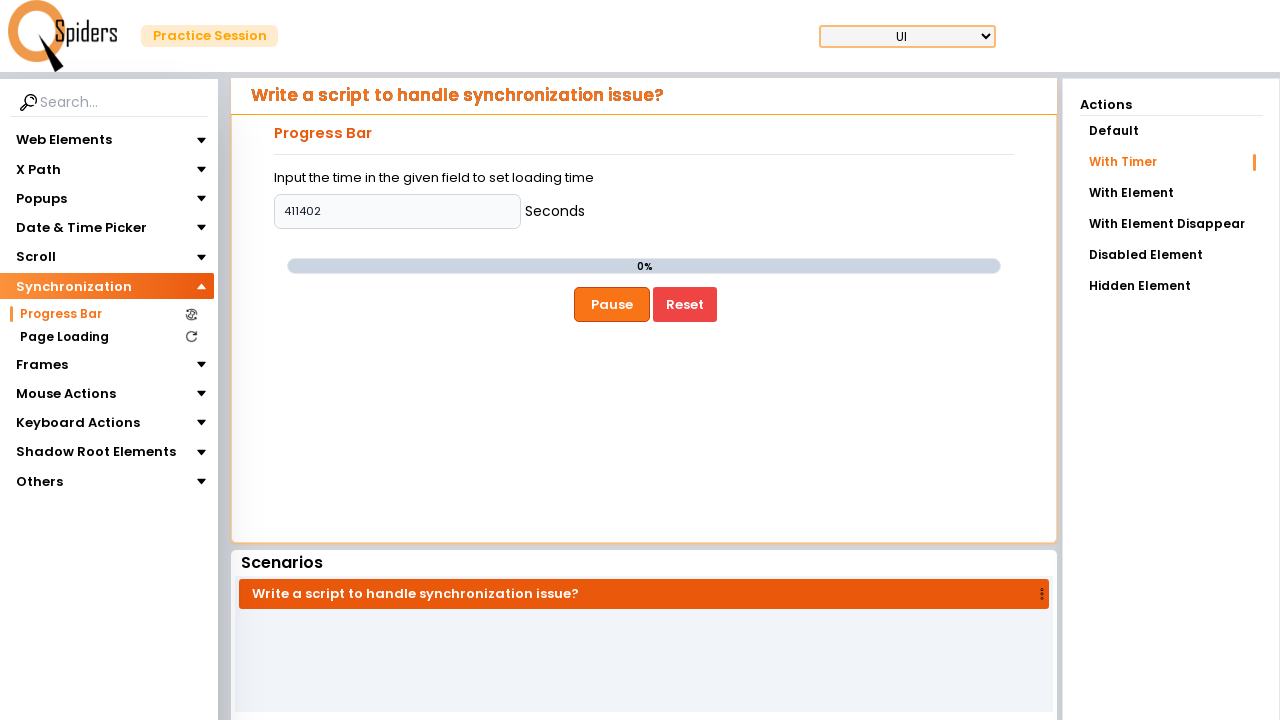

Waited 2 seconds for timer to start
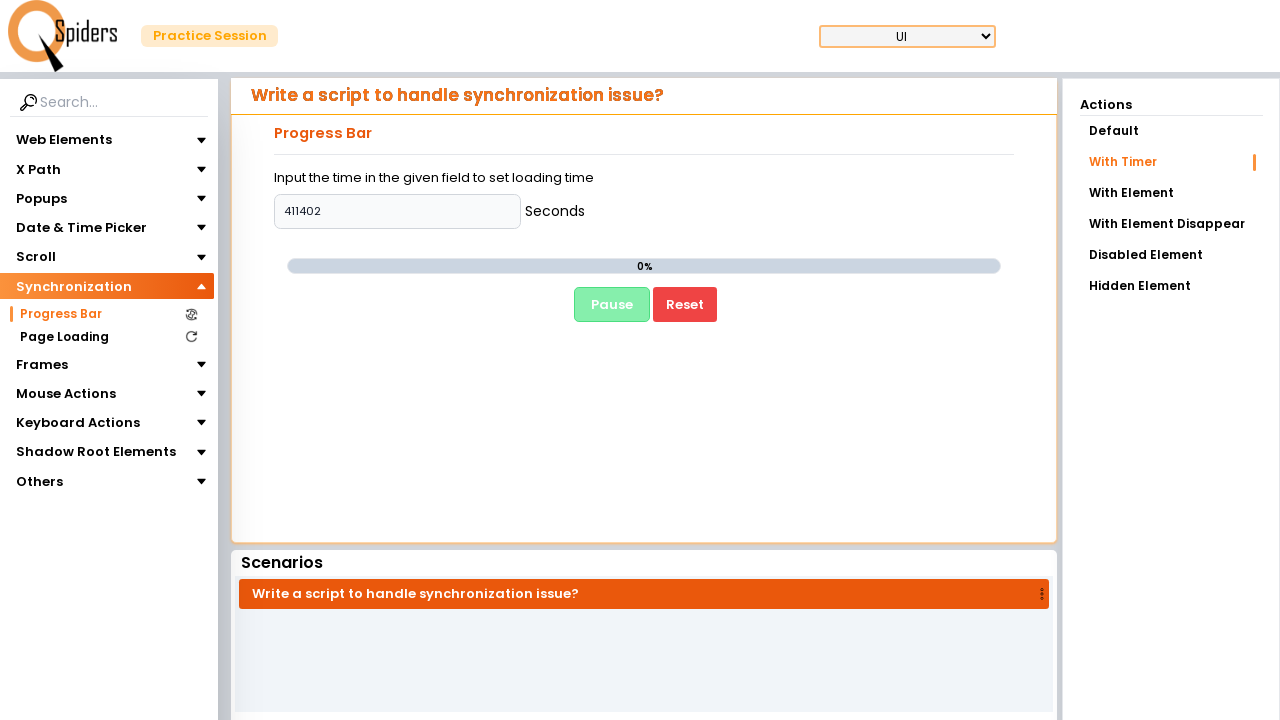

Clicked Pause button to pause the timer at (612, 304) on xpath=//button[text()='Pause']
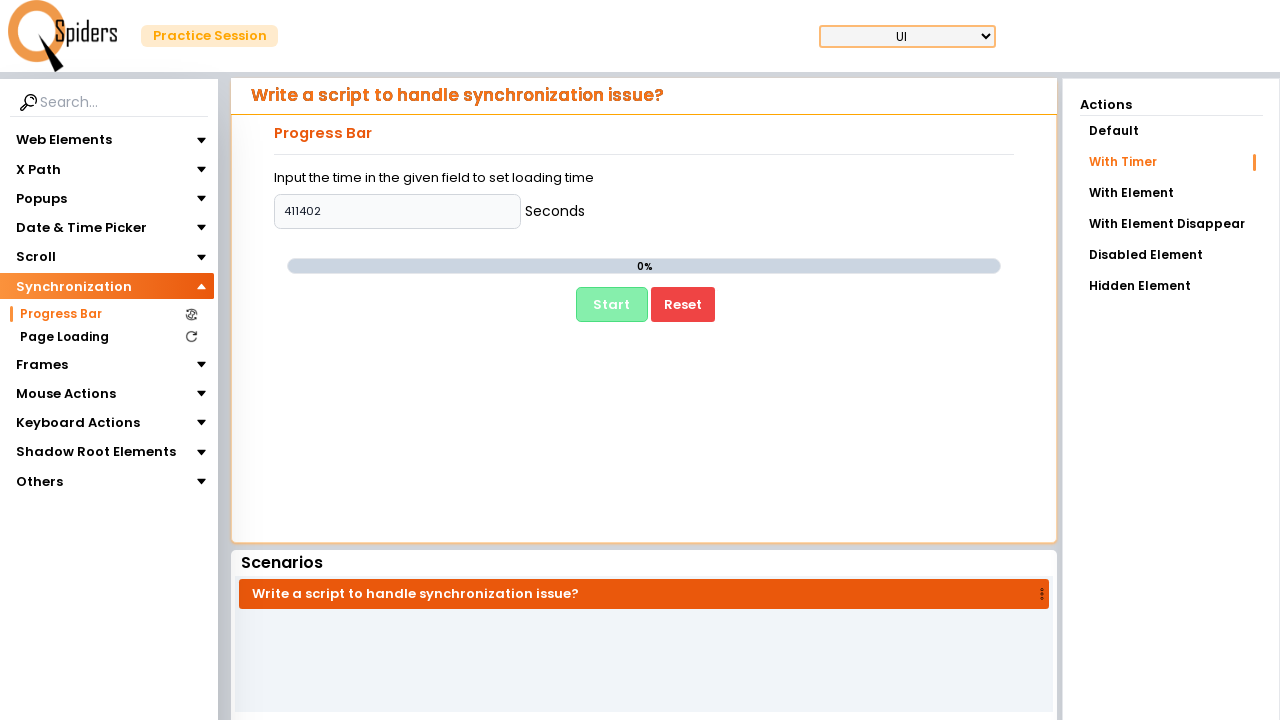

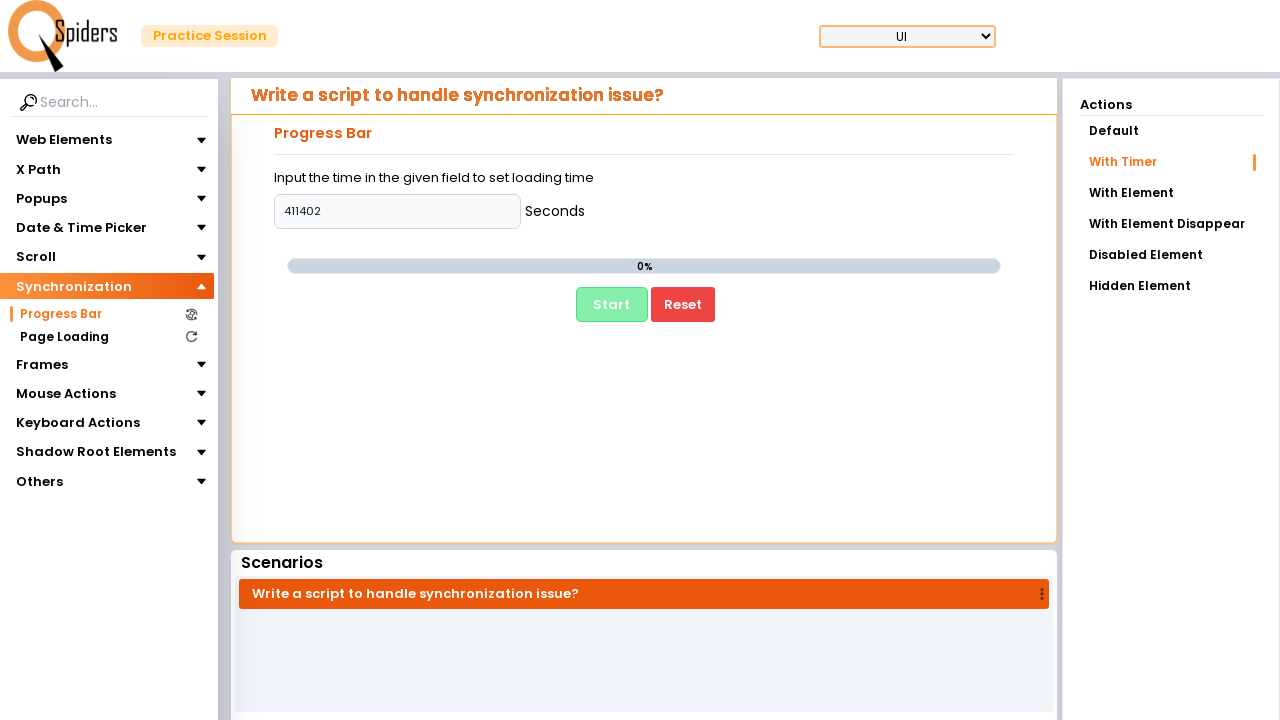